Tests a basic HTML form by filling out text fields (username, password, comments), selecting a checkbox, clicking a radio button, selecting items from multi-select and dropdown fields, and submitting the form.

Starting URL: https://testpages.herokuapp.com/styled/basic-html-form-test.html

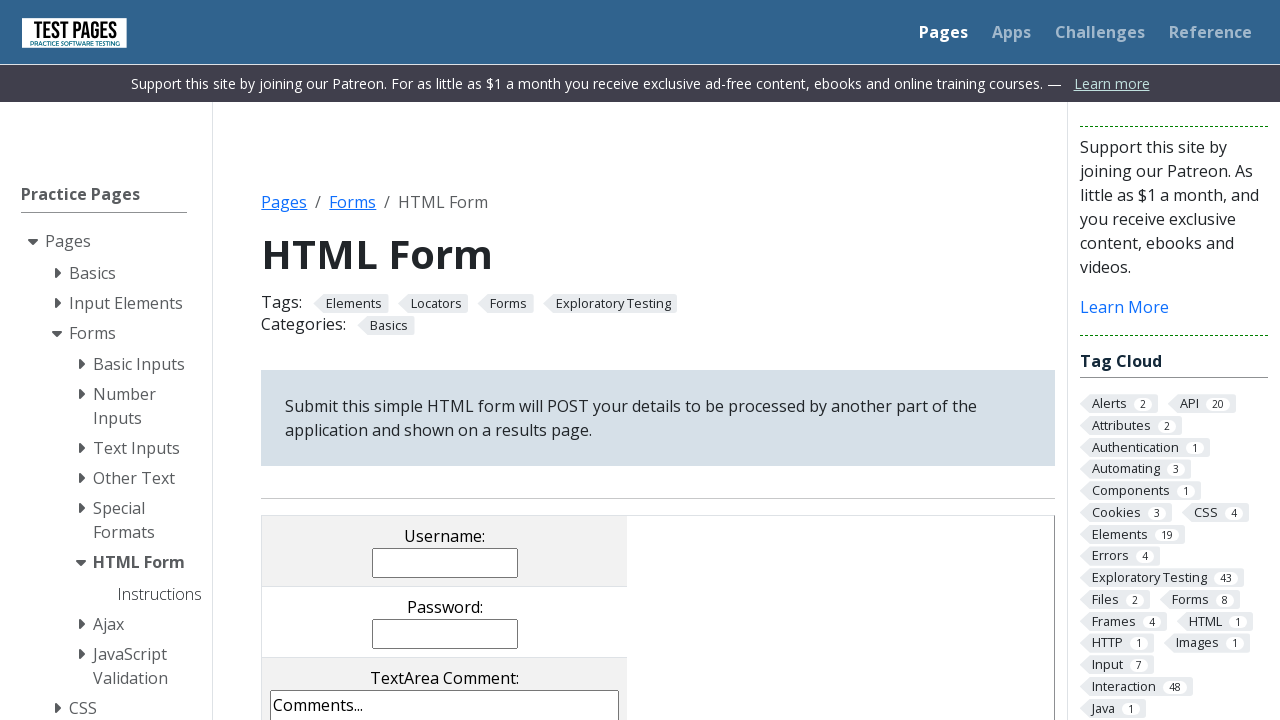

Filled username field with 'ProSmart' on input[name='username']
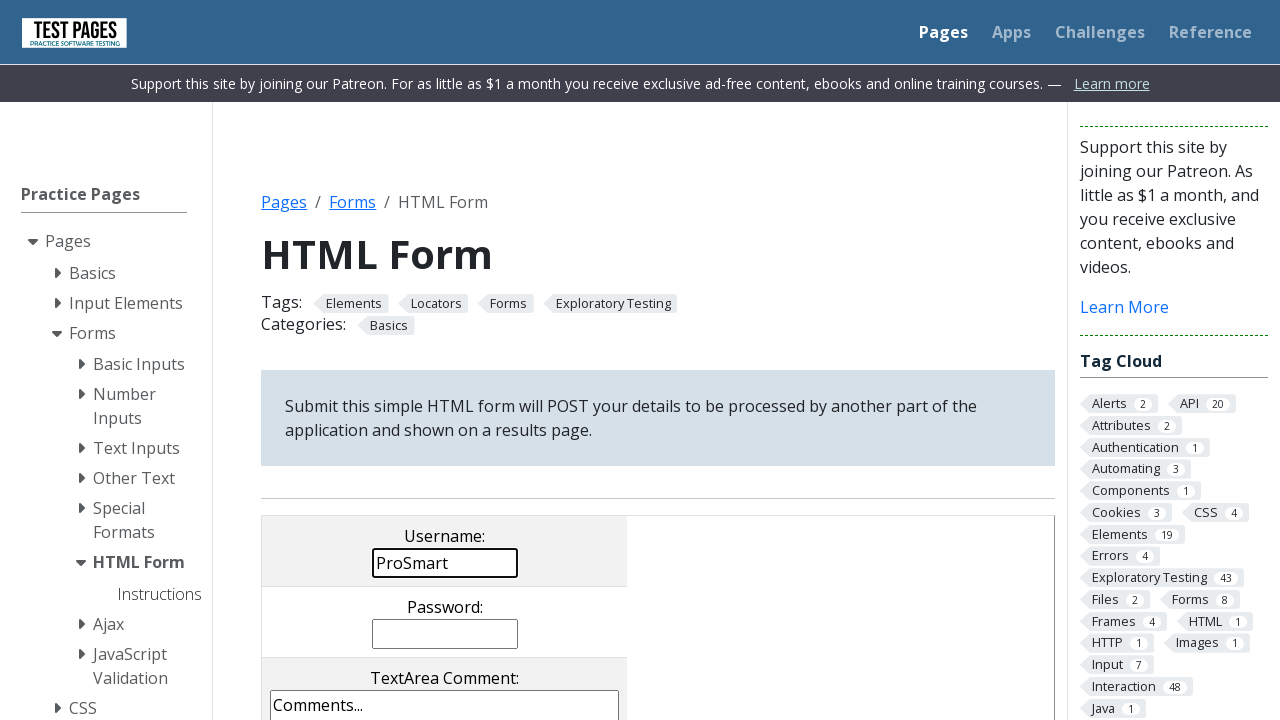

Filled password field with 'userPass' on input[name='password']
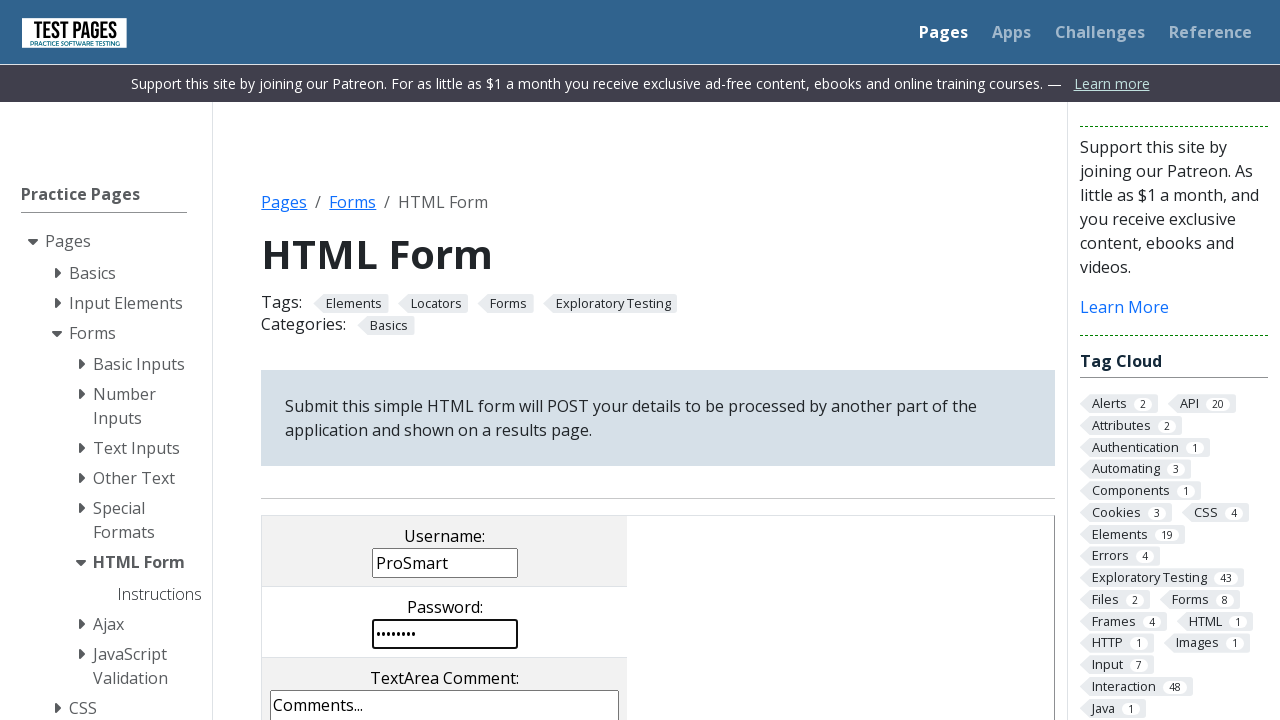

Filled comments field with 'It's just a comment!!' on textarea[name='comments']
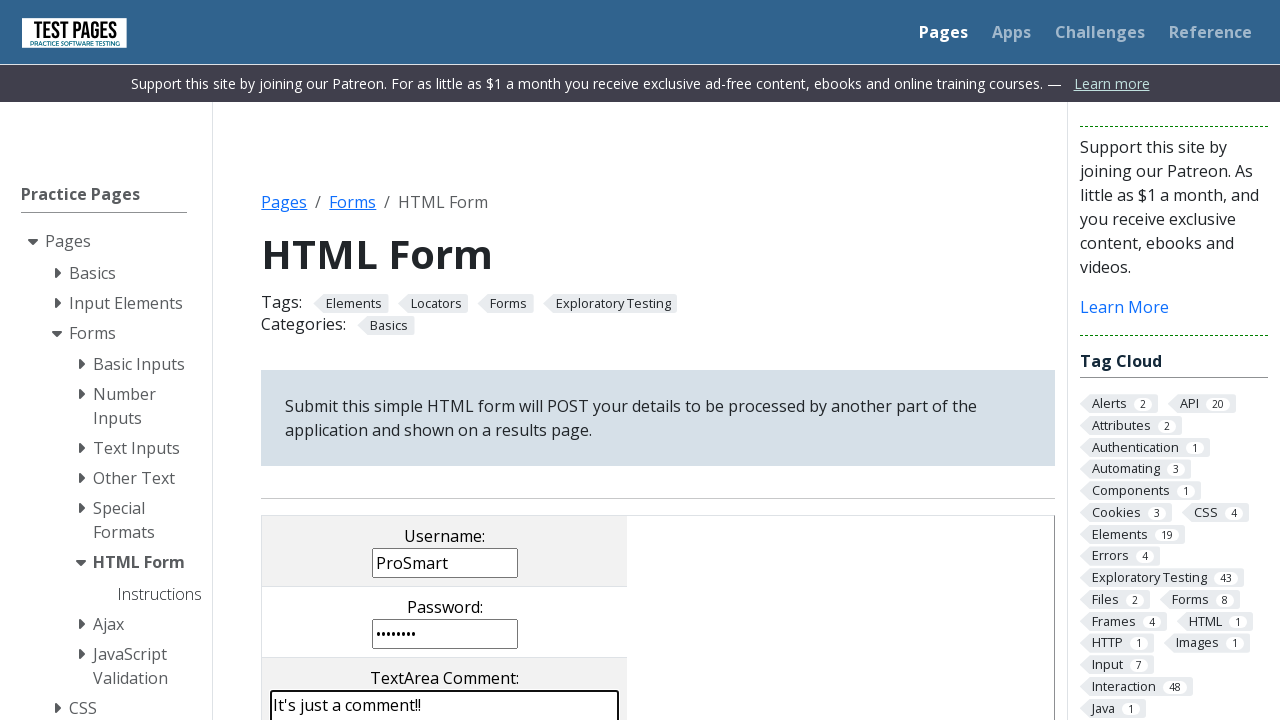

Clicked radio button 3 (rd3) at (488, 360) on input[value='rd3']
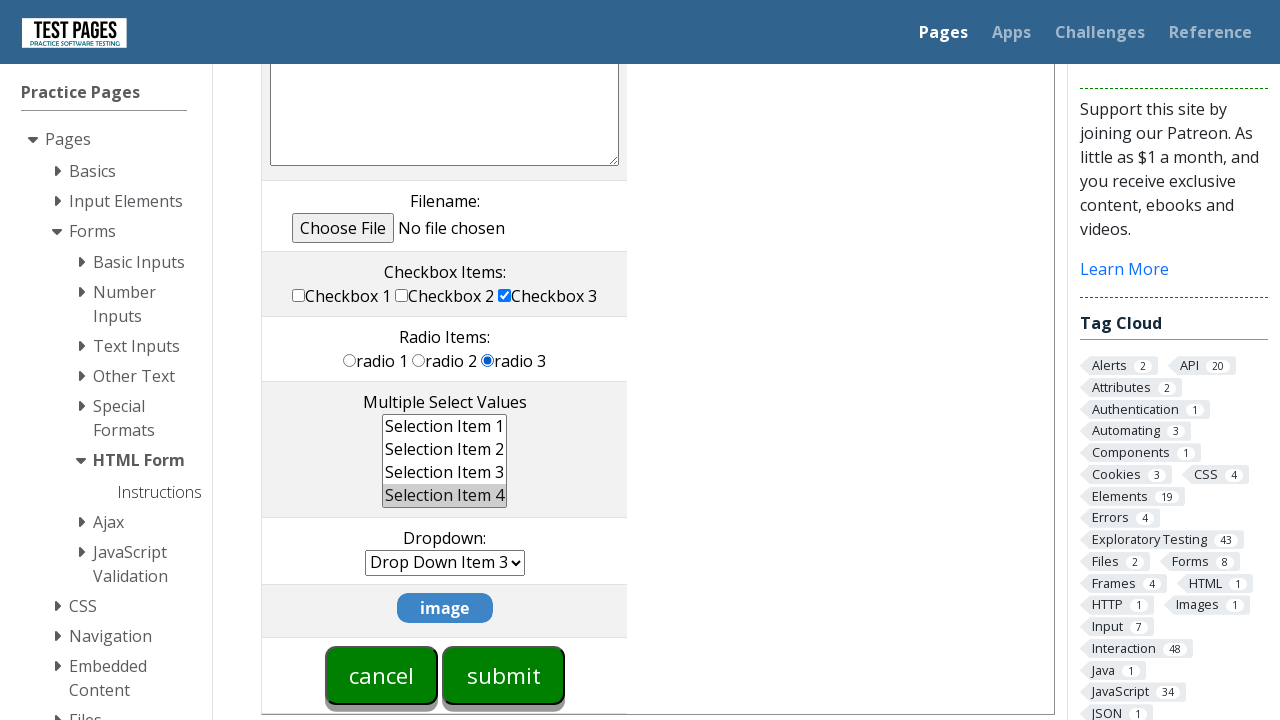

Selected multi-select Item 3 at (445, 472) on option[value='ms3']
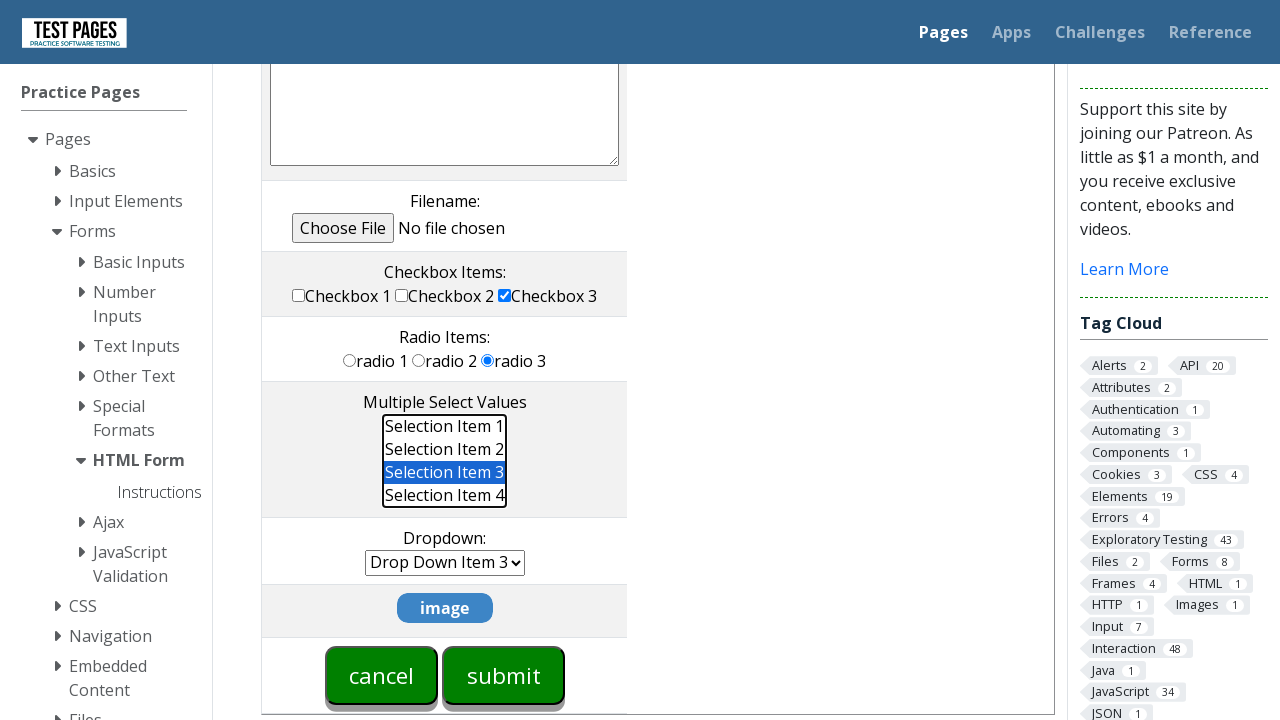

Selected dropdown Item 6 on select[name='dropdown']
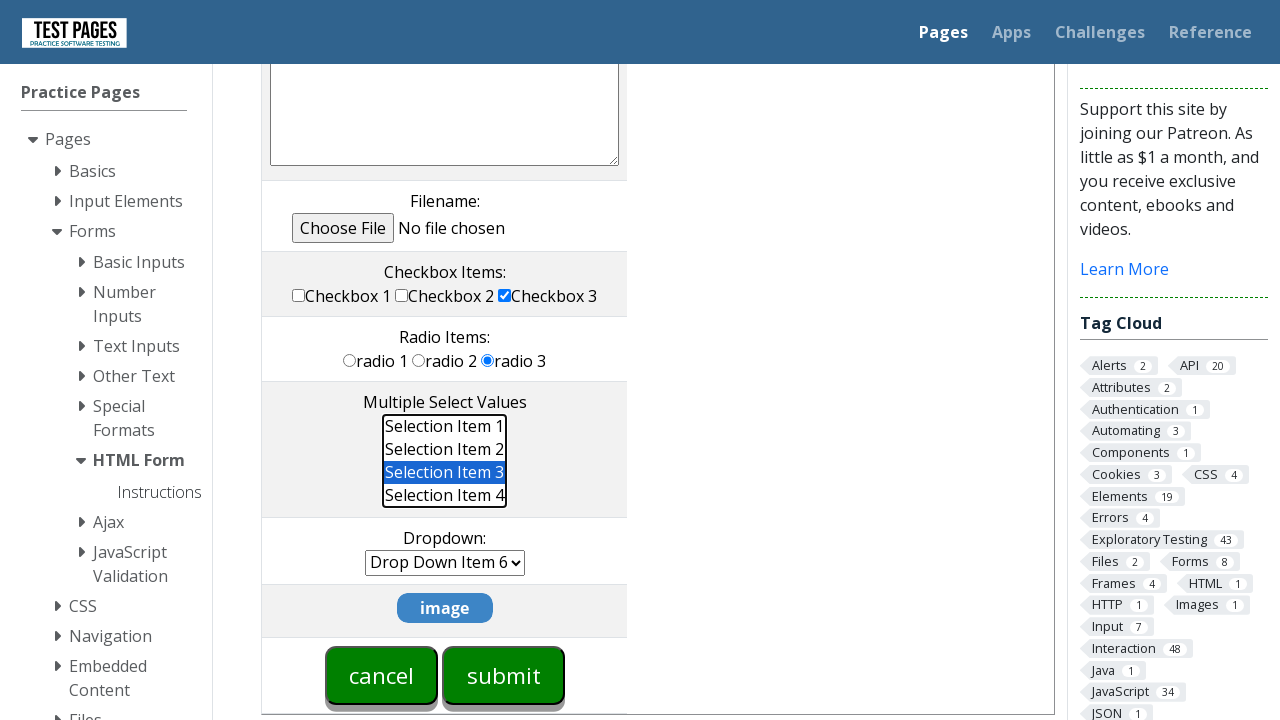

Clicked submit button to submit the form at (504, 675) on input[type='submit']
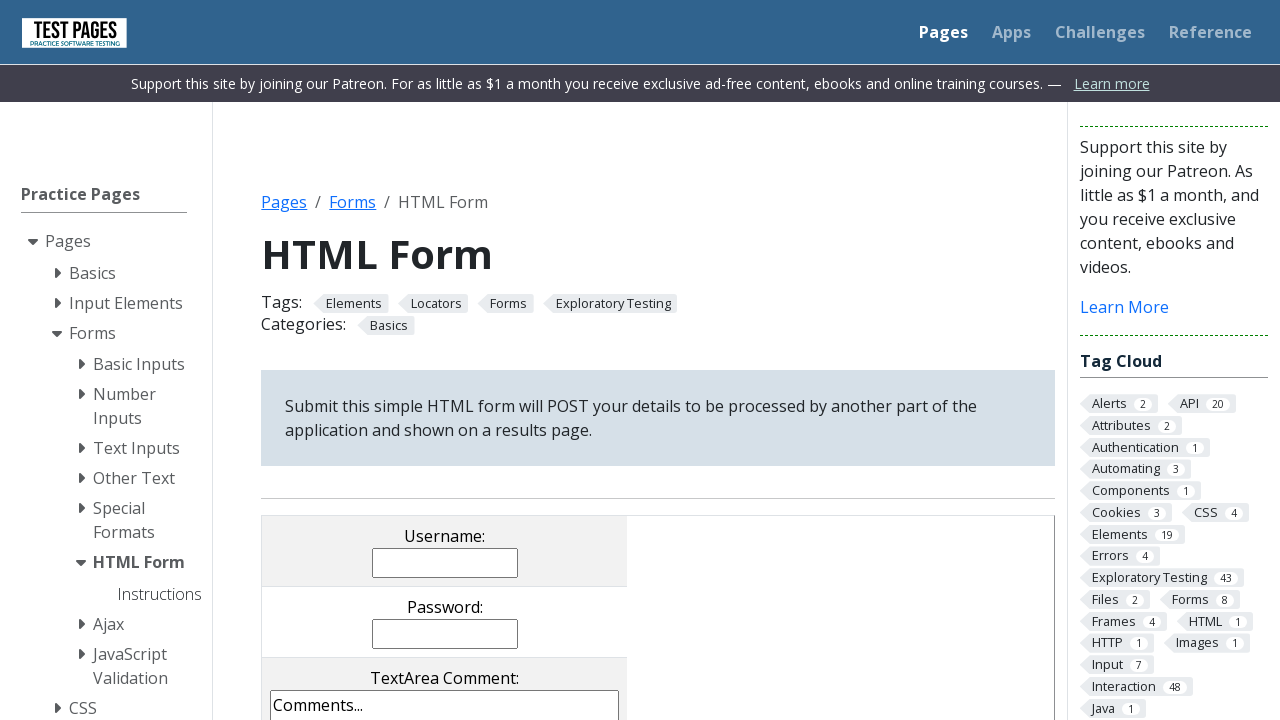

Form submission results page loaded
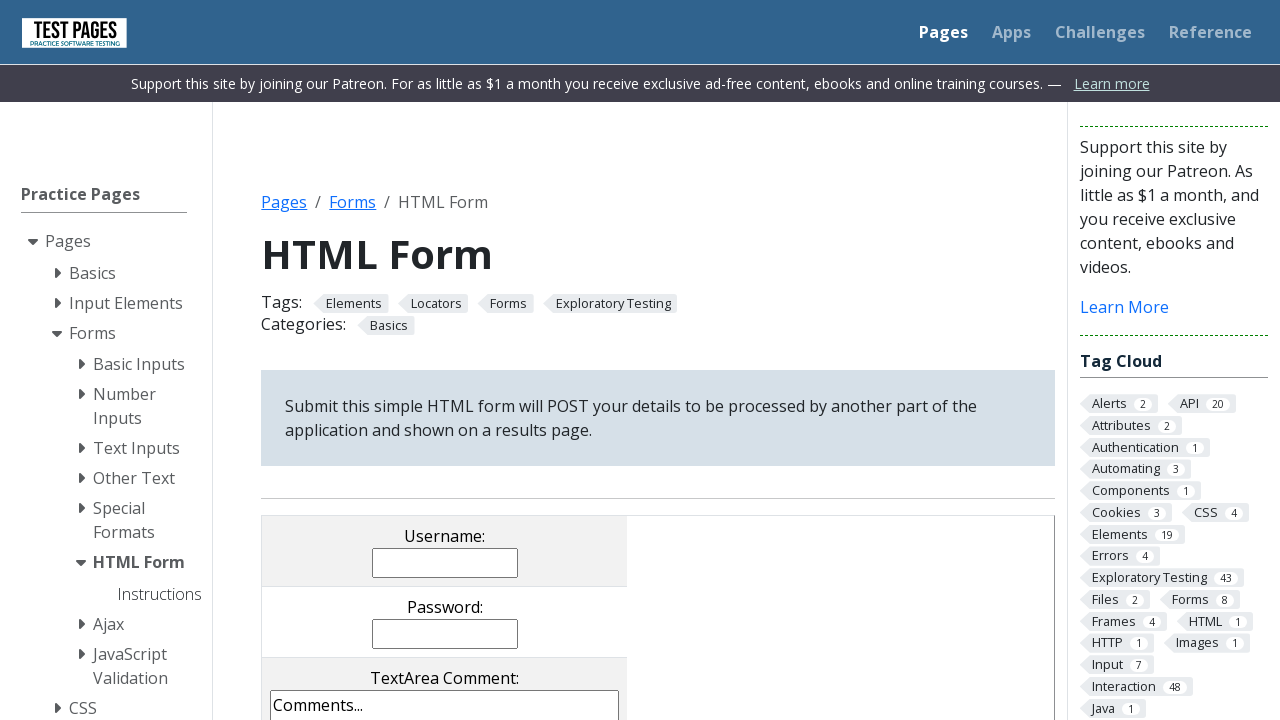

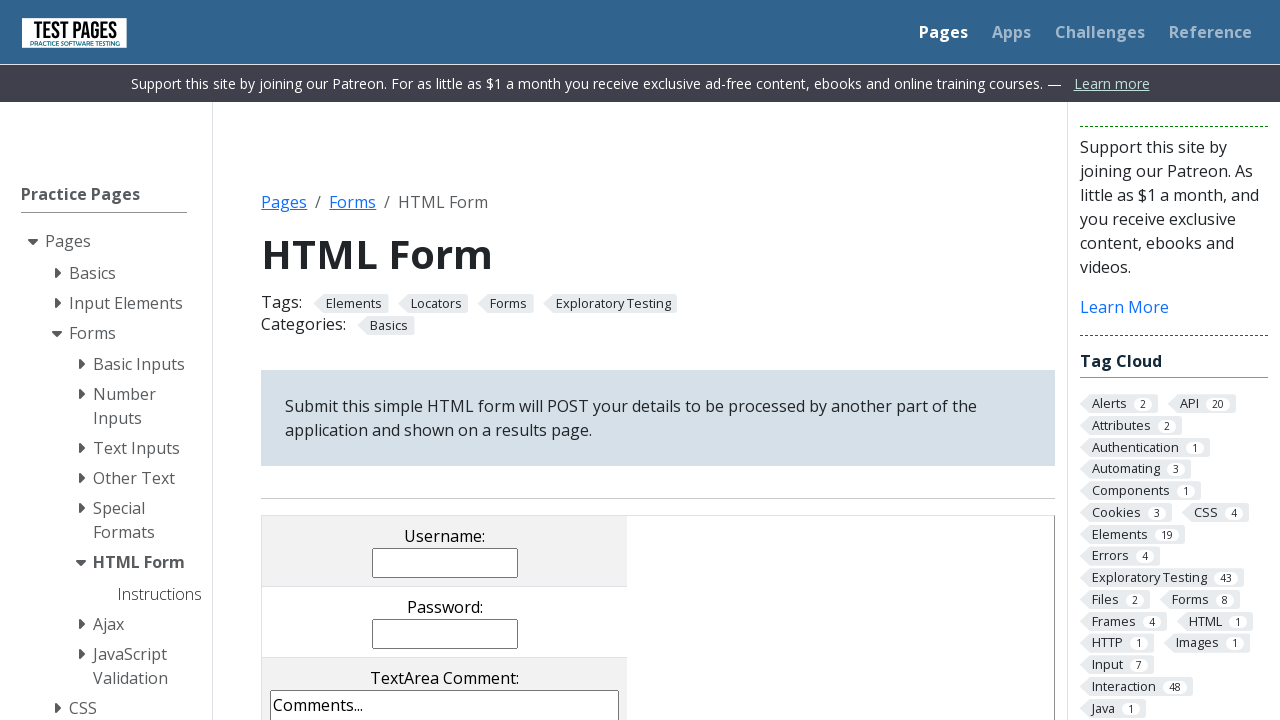